Tests a sample contact form by filling in subject, email, and message fields to verify form input functionality.

Starting URL: https://www.mycontactform.com/samples.php

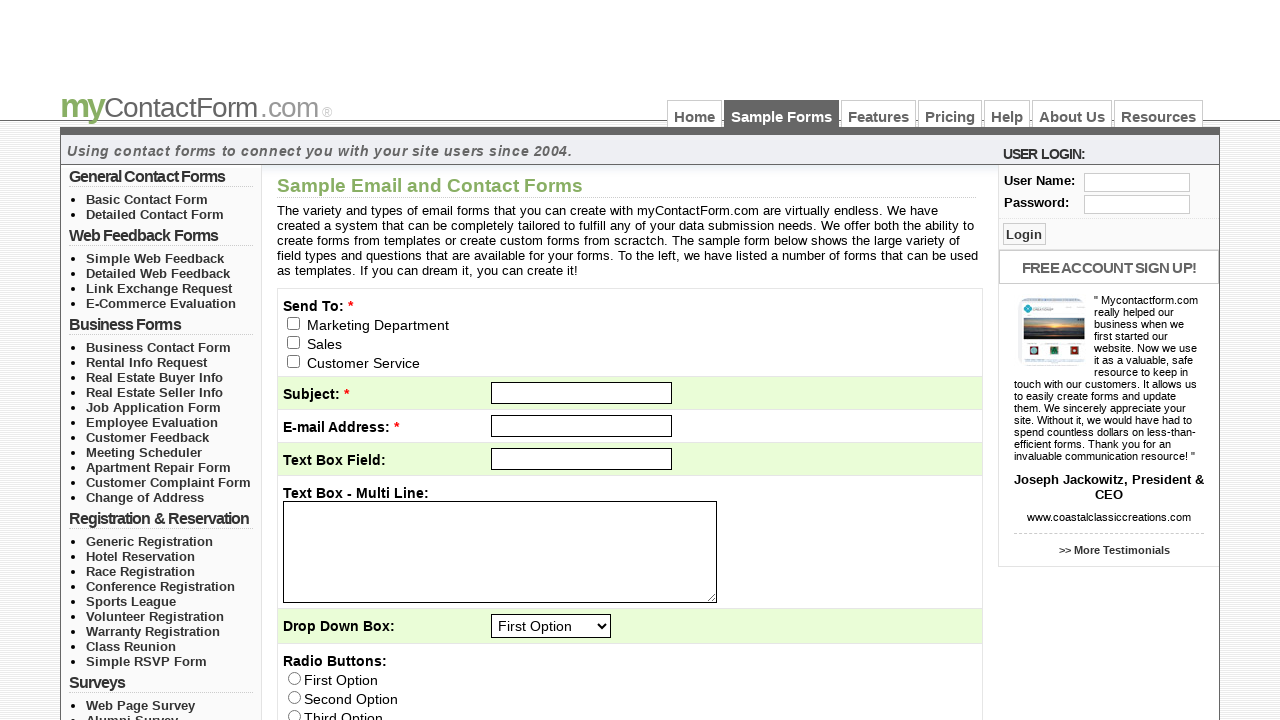

Located subject field element
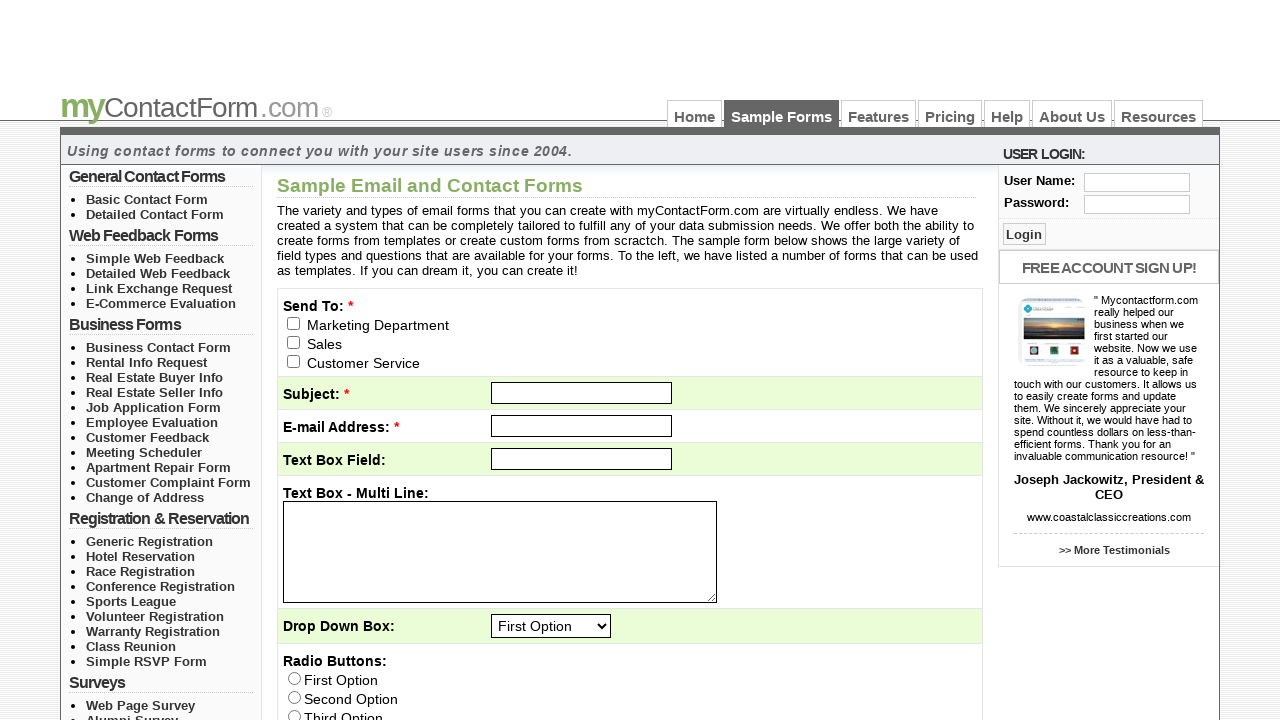

Subject field became visible
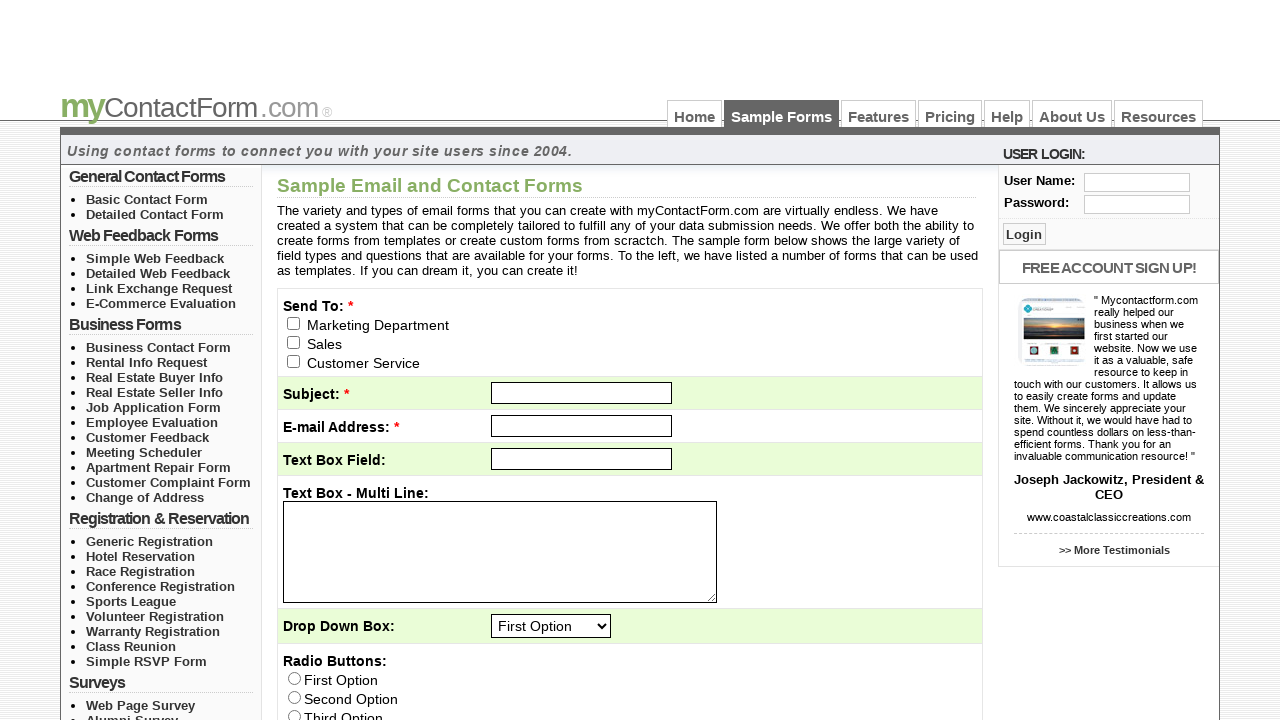

Filled subject field with 'Test' on #subject
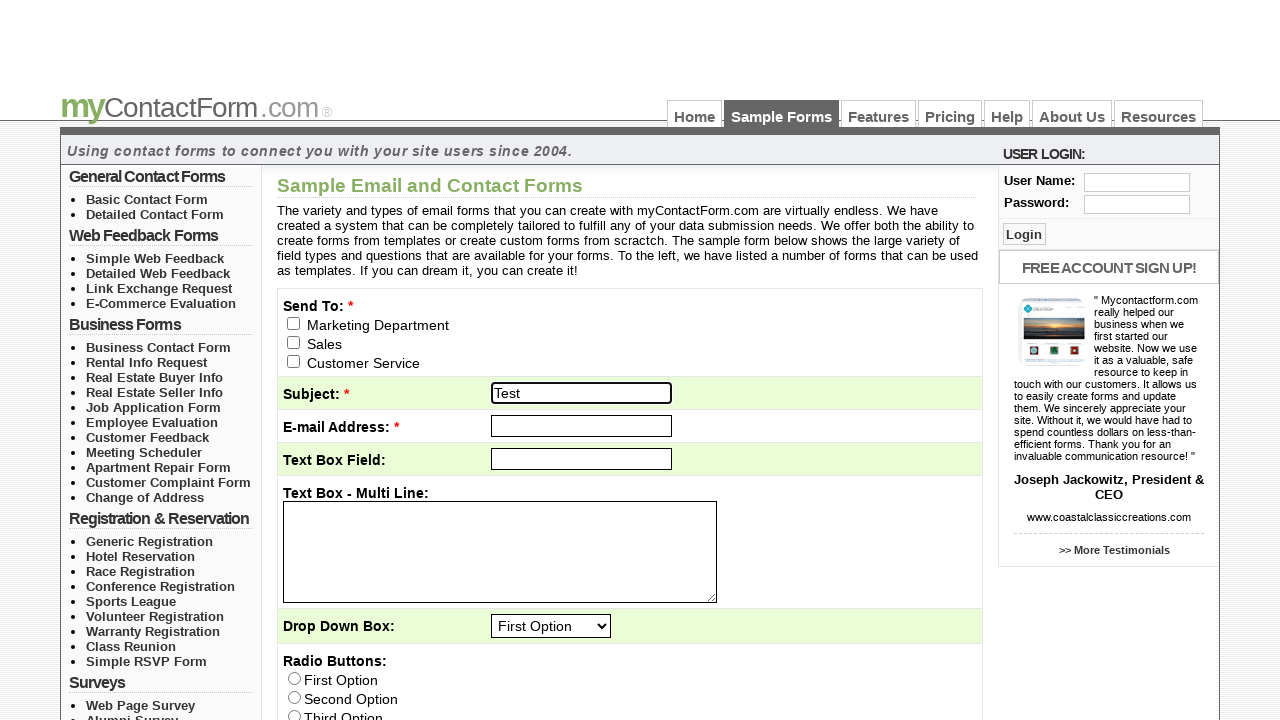

Filled email field with 'lokeshpandian@gmail.com' on #email
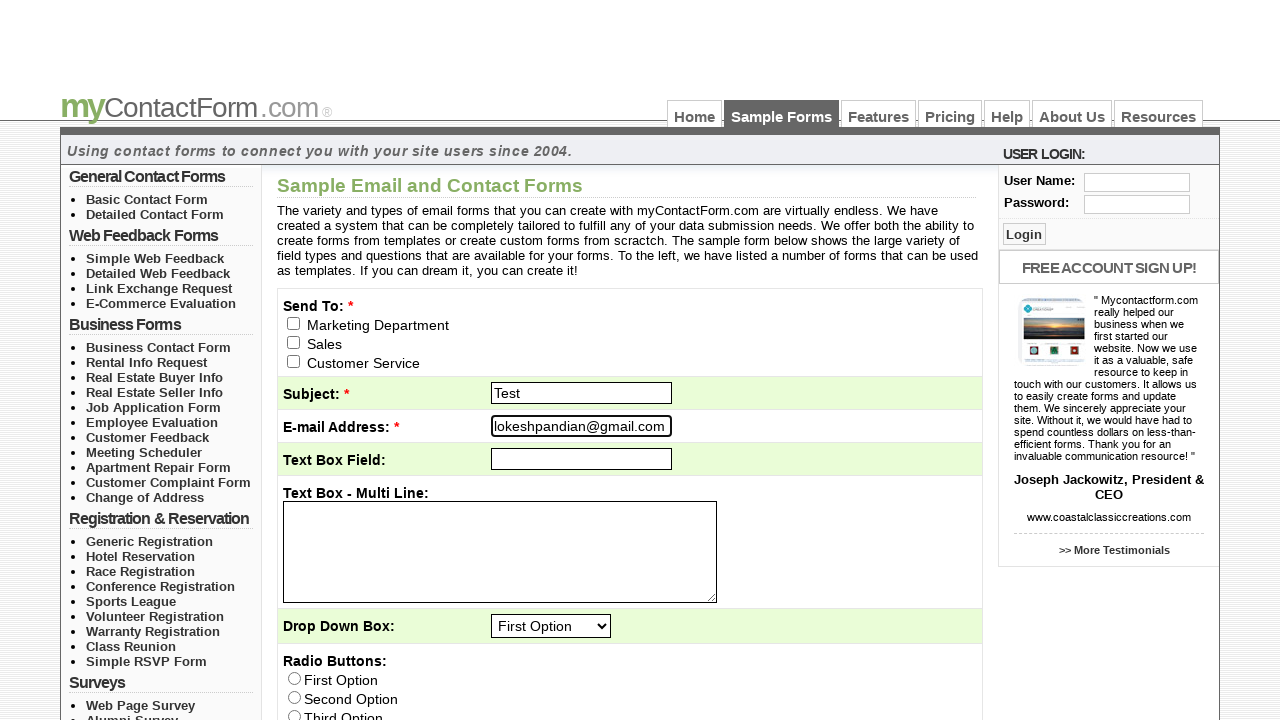

Filled first message field (q1) with 'lONDON' on #q1
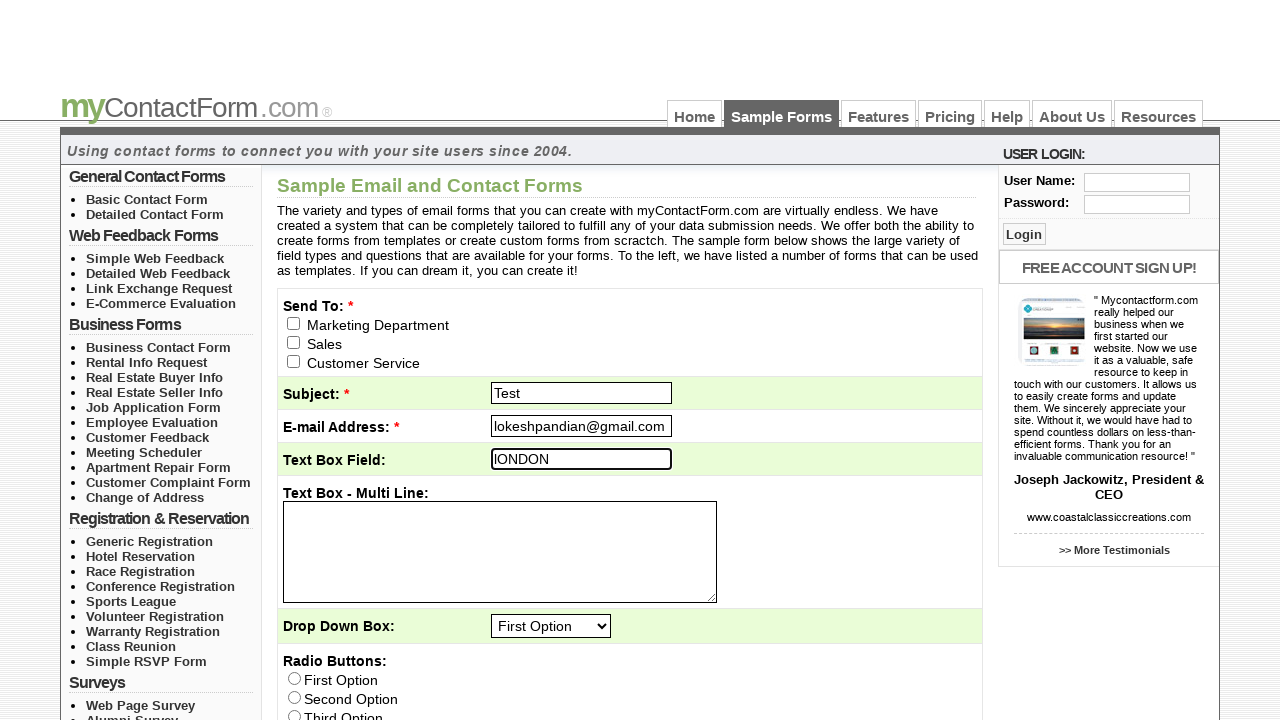

Filled second message field (q2) with 'UK' on #q2
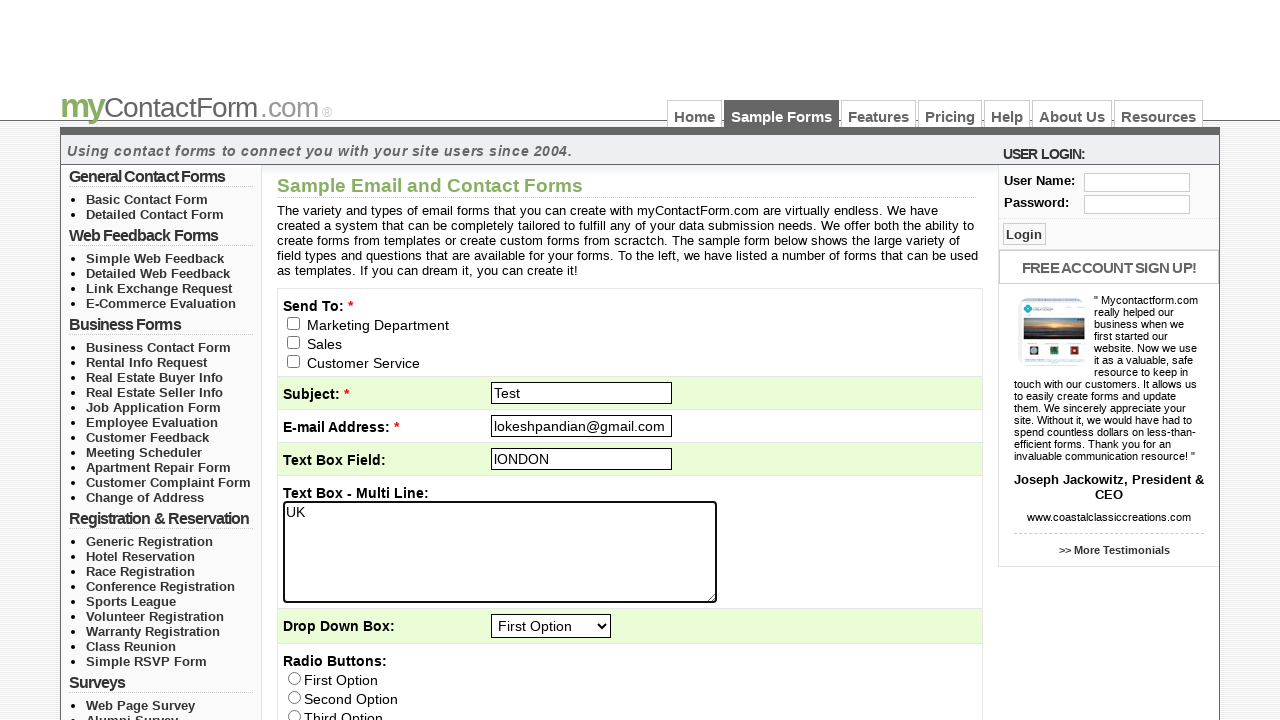

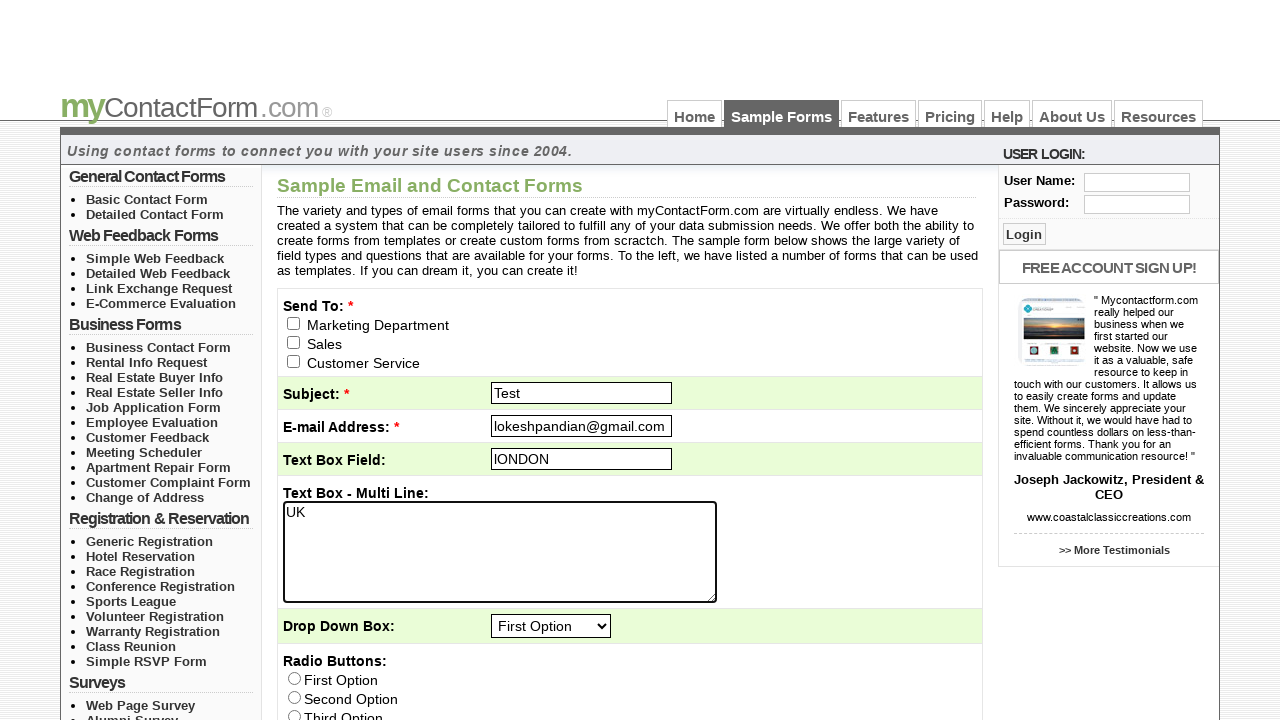